Opens DemoQA homepage and clicks on the header logo image

Starting URL: https://demoqa.com/

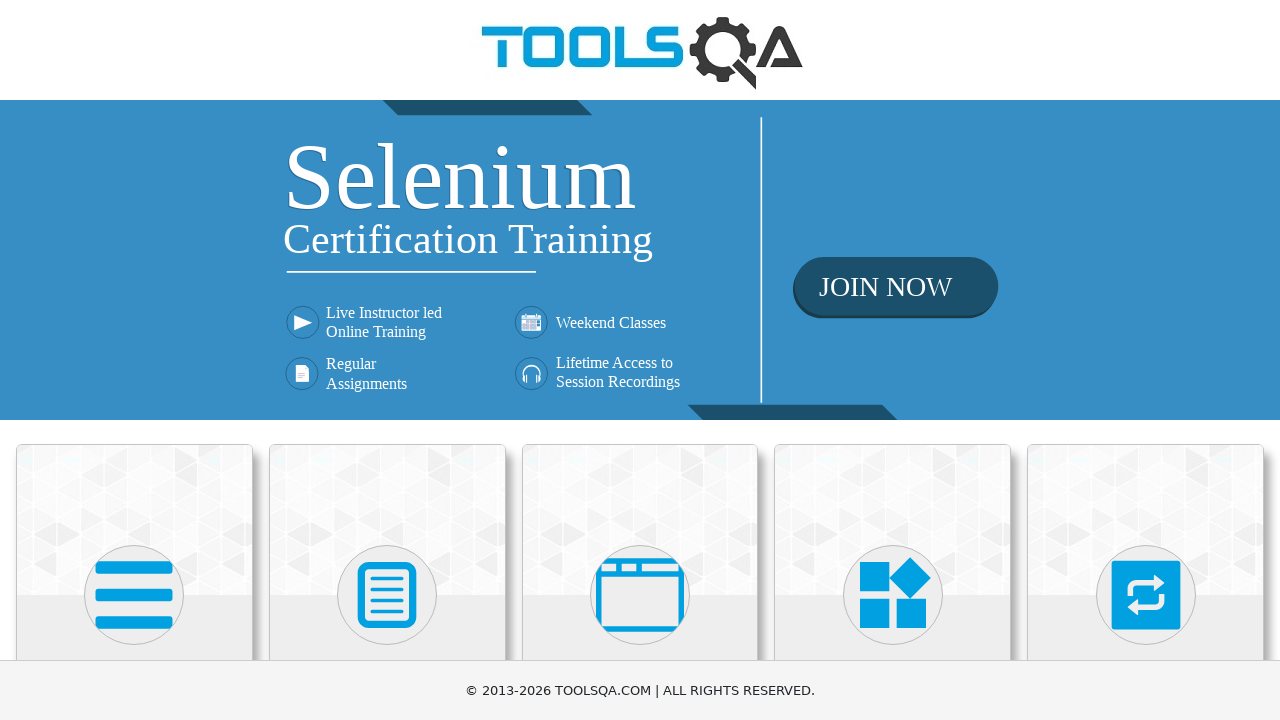

Navigated to DemoQA homepage
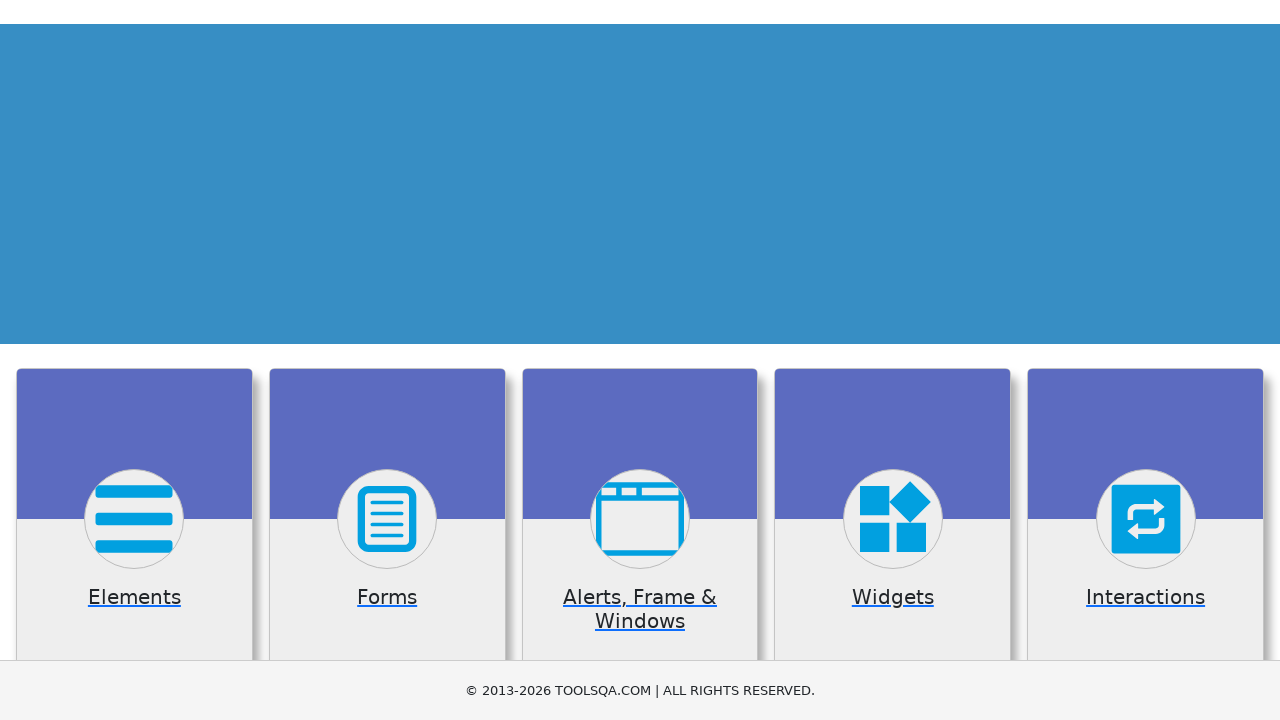

Clicked on the header logo image at (640, 50) on xpath=//header//a/img
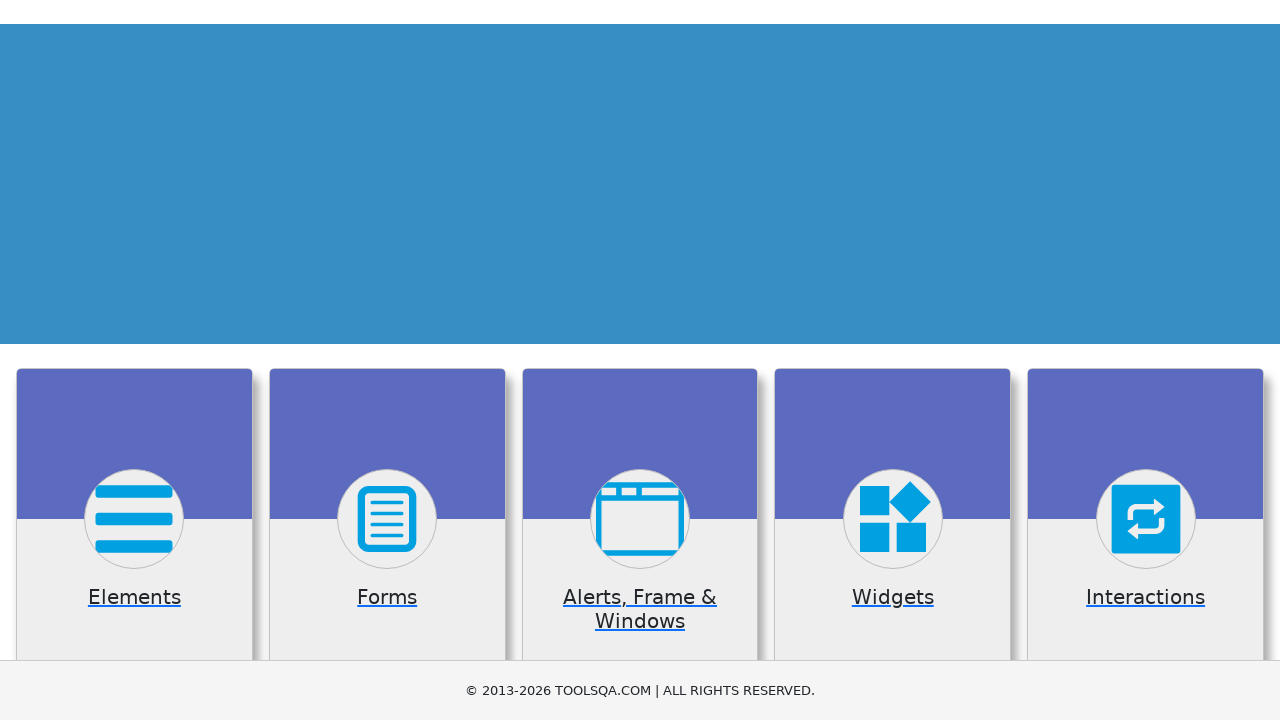

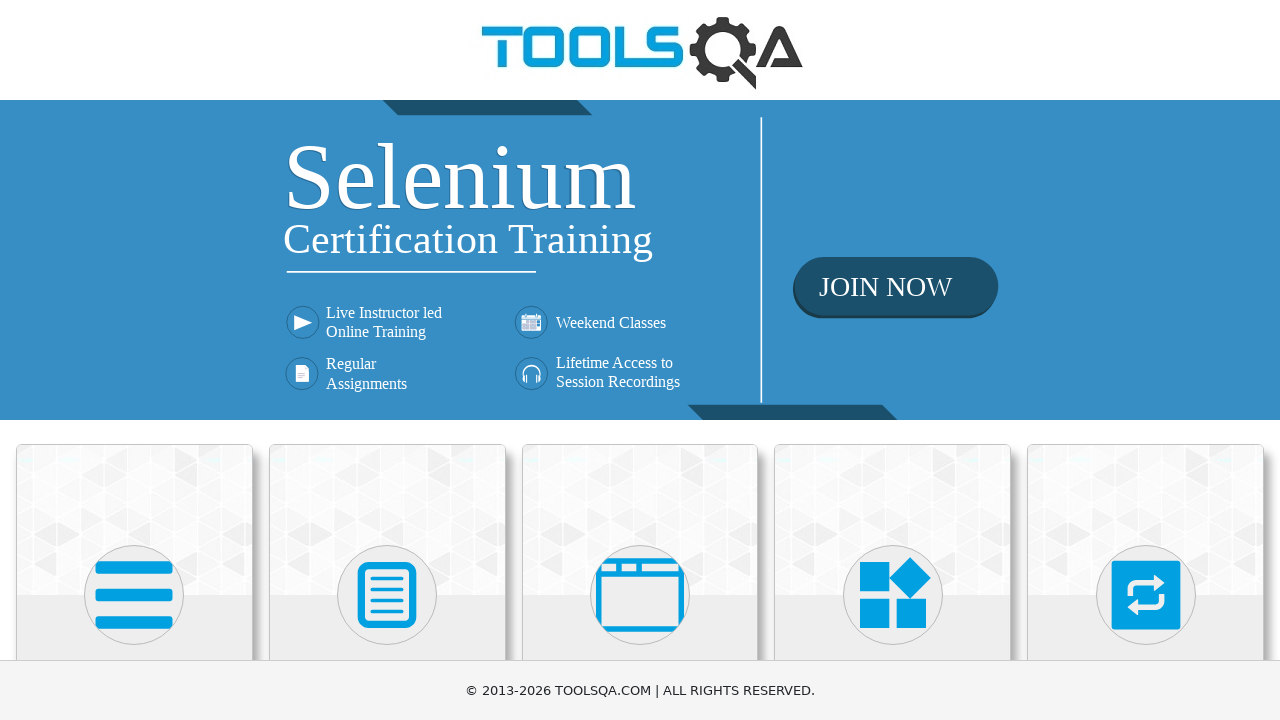